Tests checkbox state verification by navigating to a checkboxes page, finding all checkbox elements, and verifying their checked/unchecked states using both attribute lookup and isSelected methods.

Starting URL: http://the-internet.herokuapp.com/checkboxes

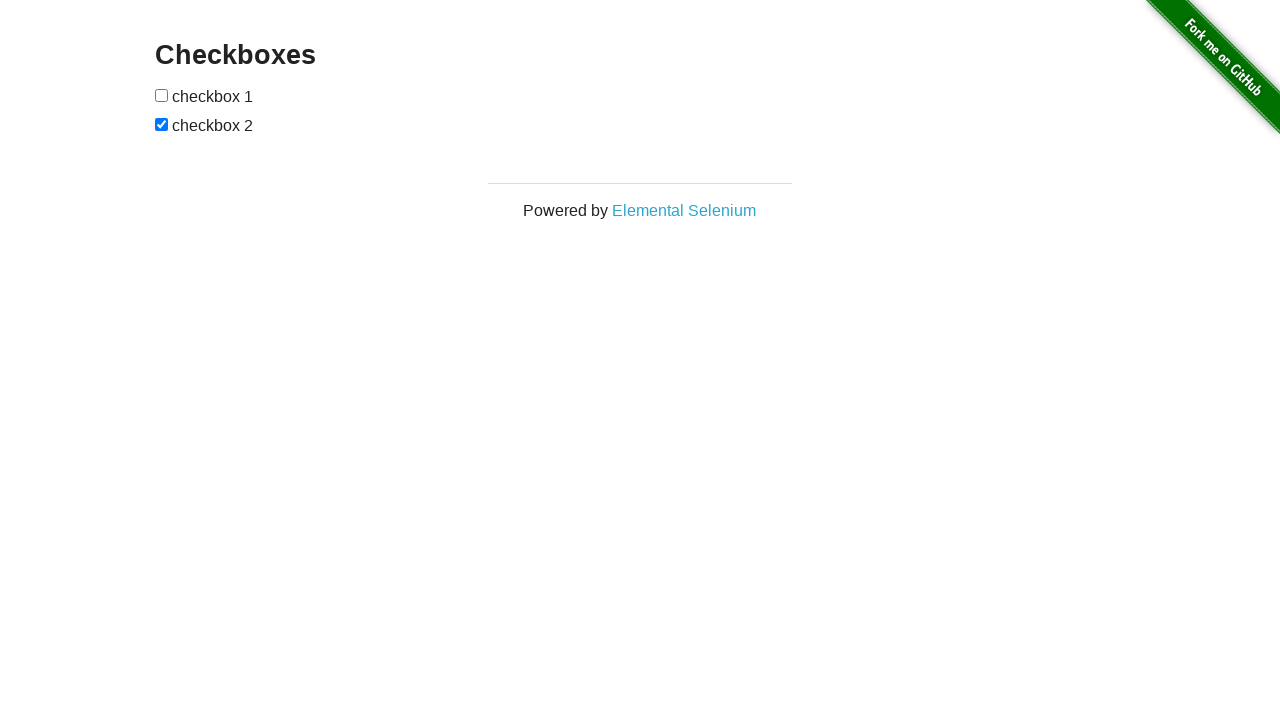

Waited for checkbox elements to be present on the page
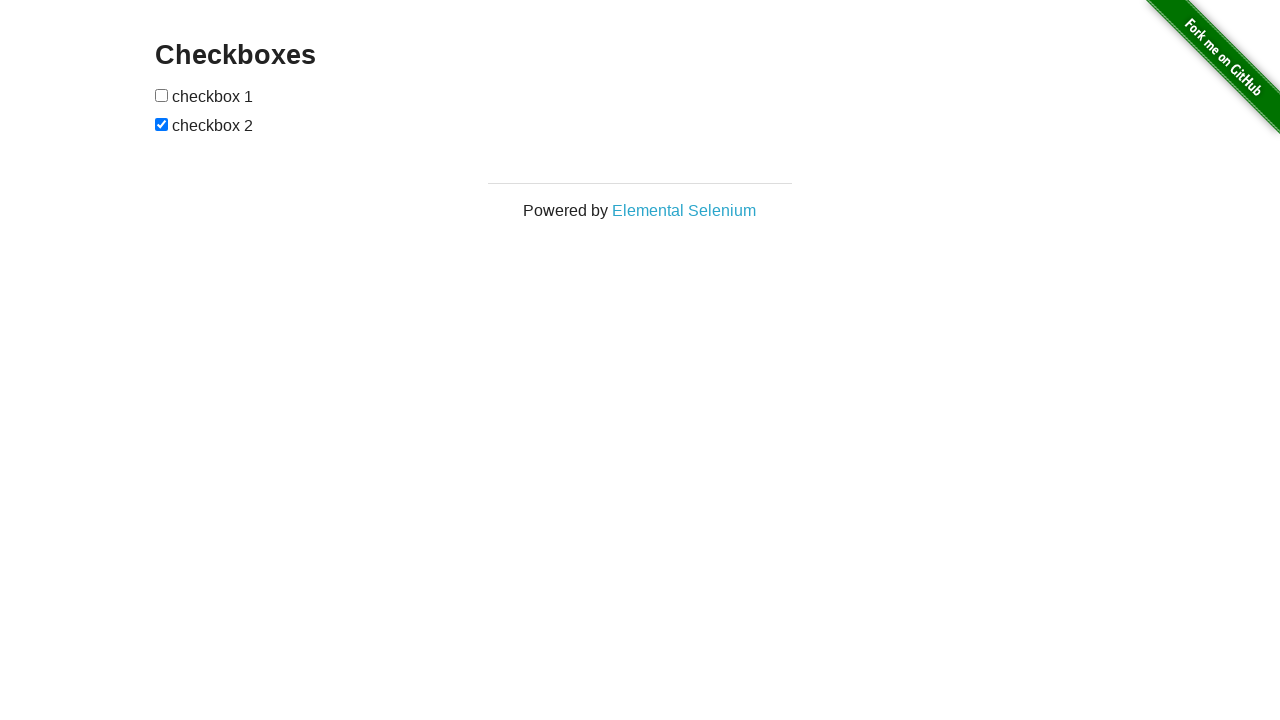

Located all checkbox elements on the page
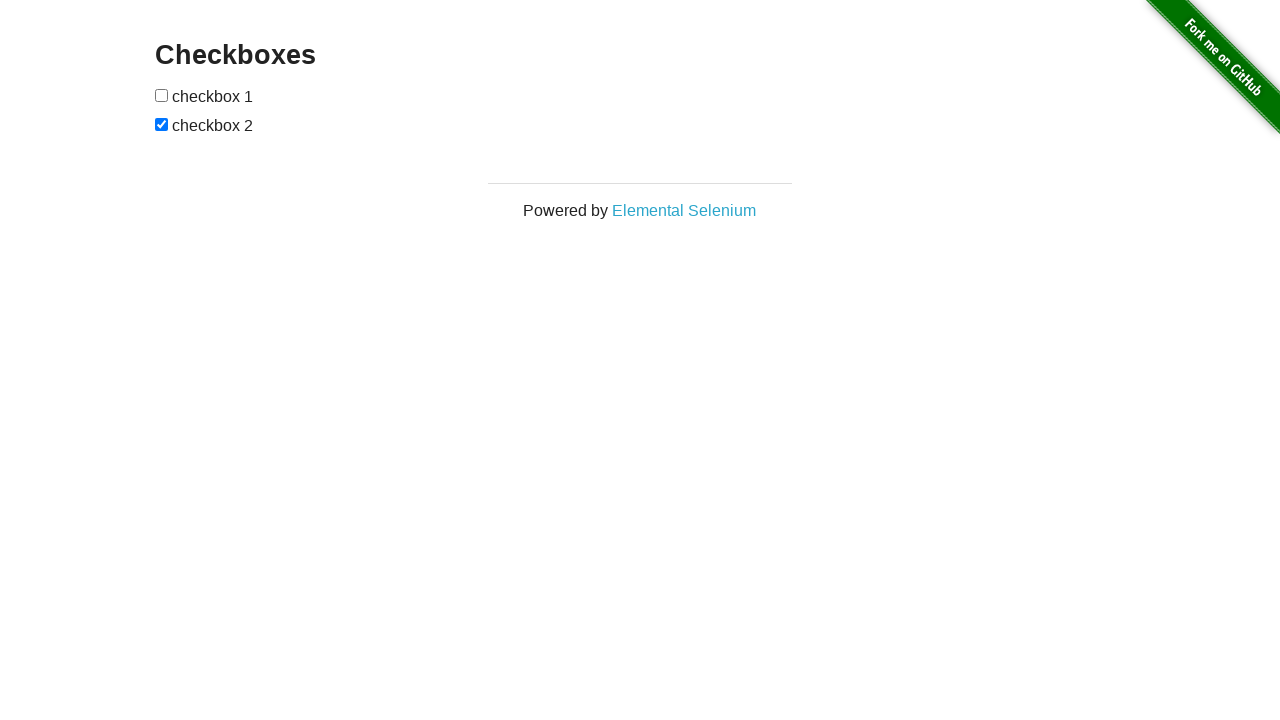

Selected first checkbox element
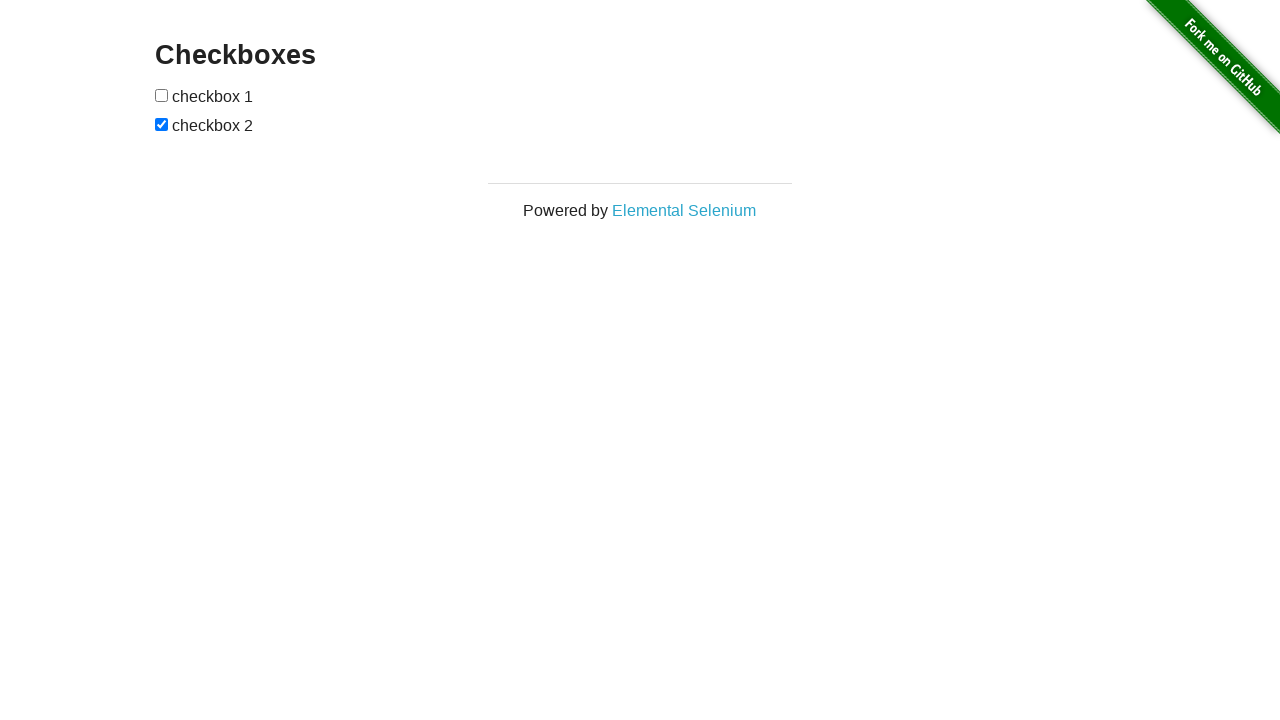

Verified first checkbox is unchecked
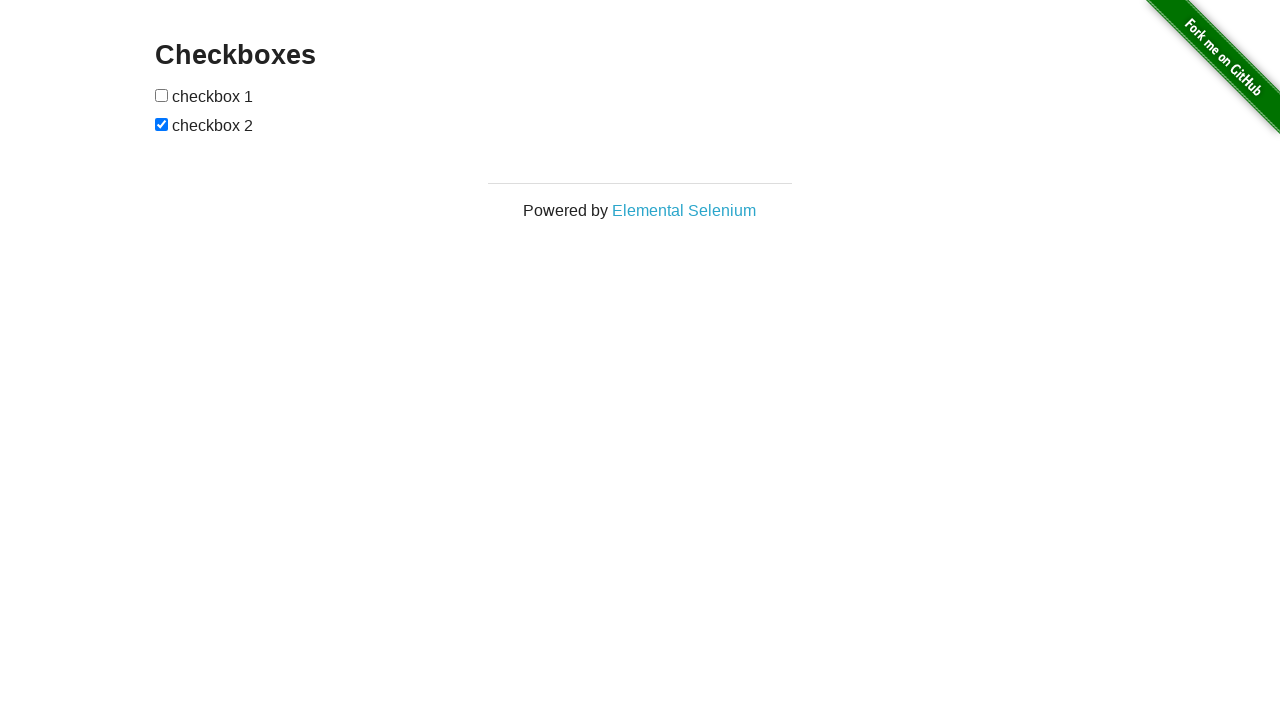

Selected second checkbox element
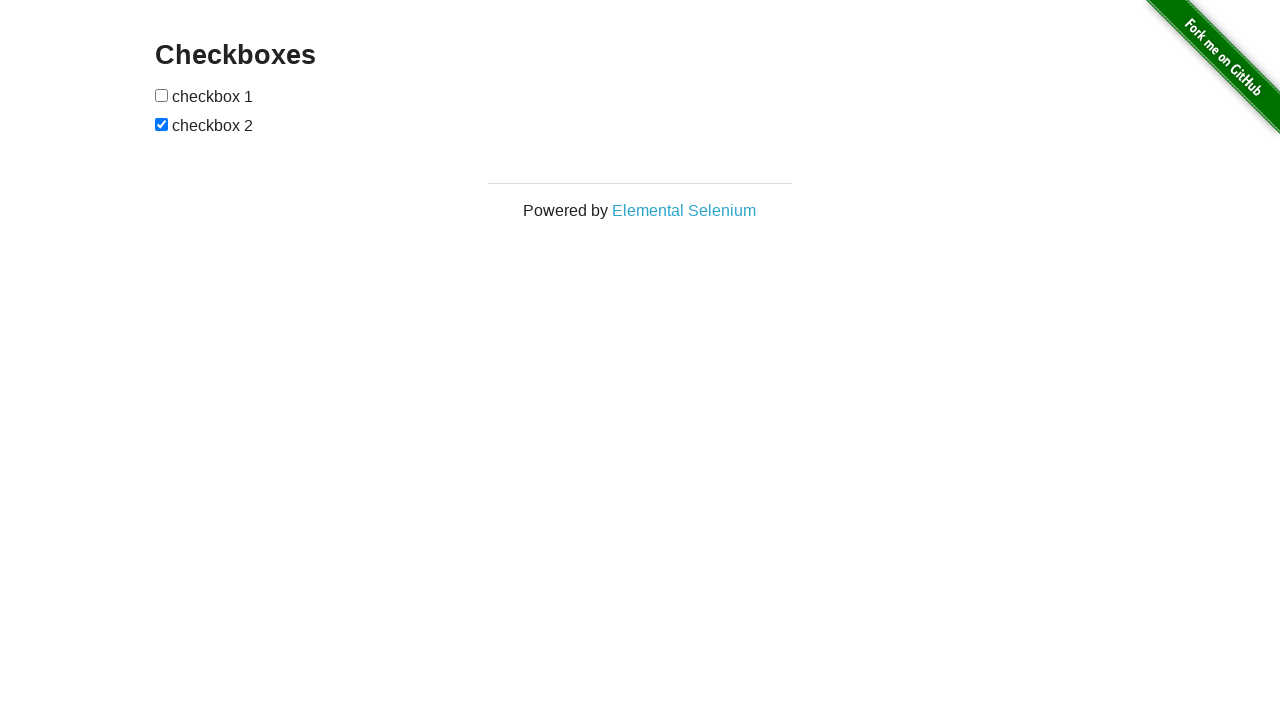

Verified second checkbox is checked
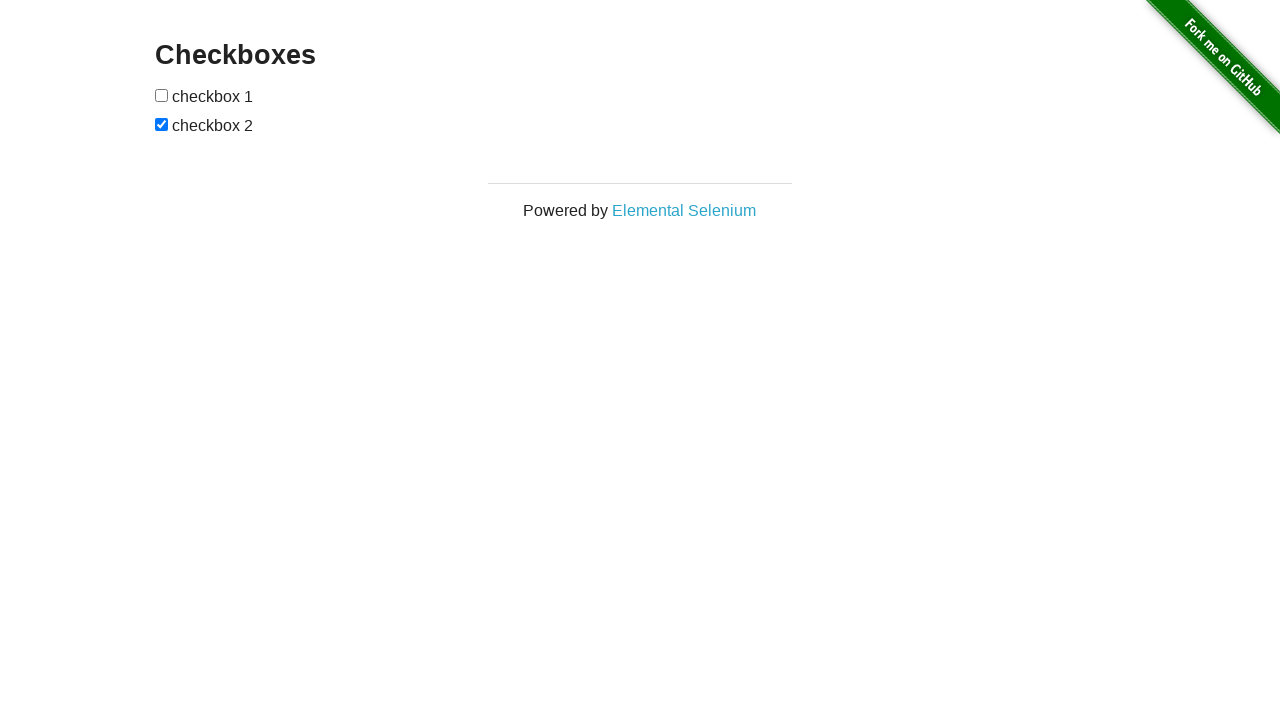

Clicked first checkbox to toggle its state at (162, 95) on input[type="checkbox"] >> nth=0
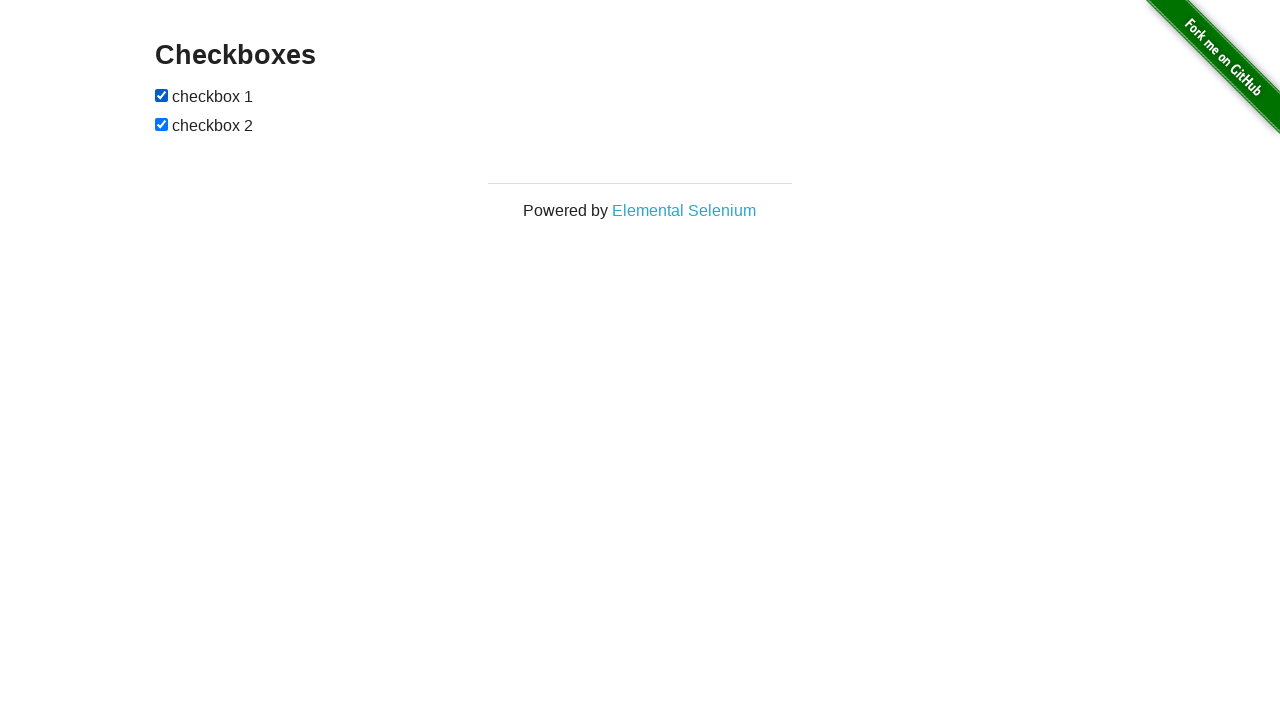

Verified first checkbox is now checked after clicking
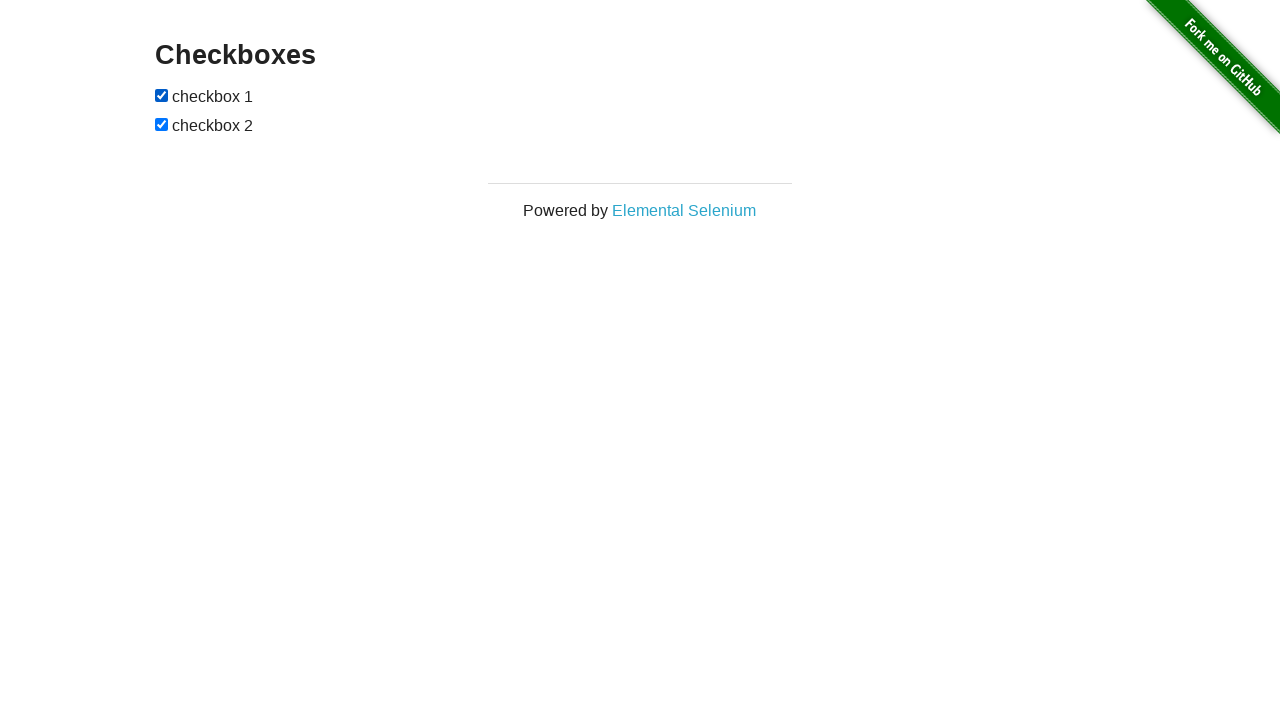

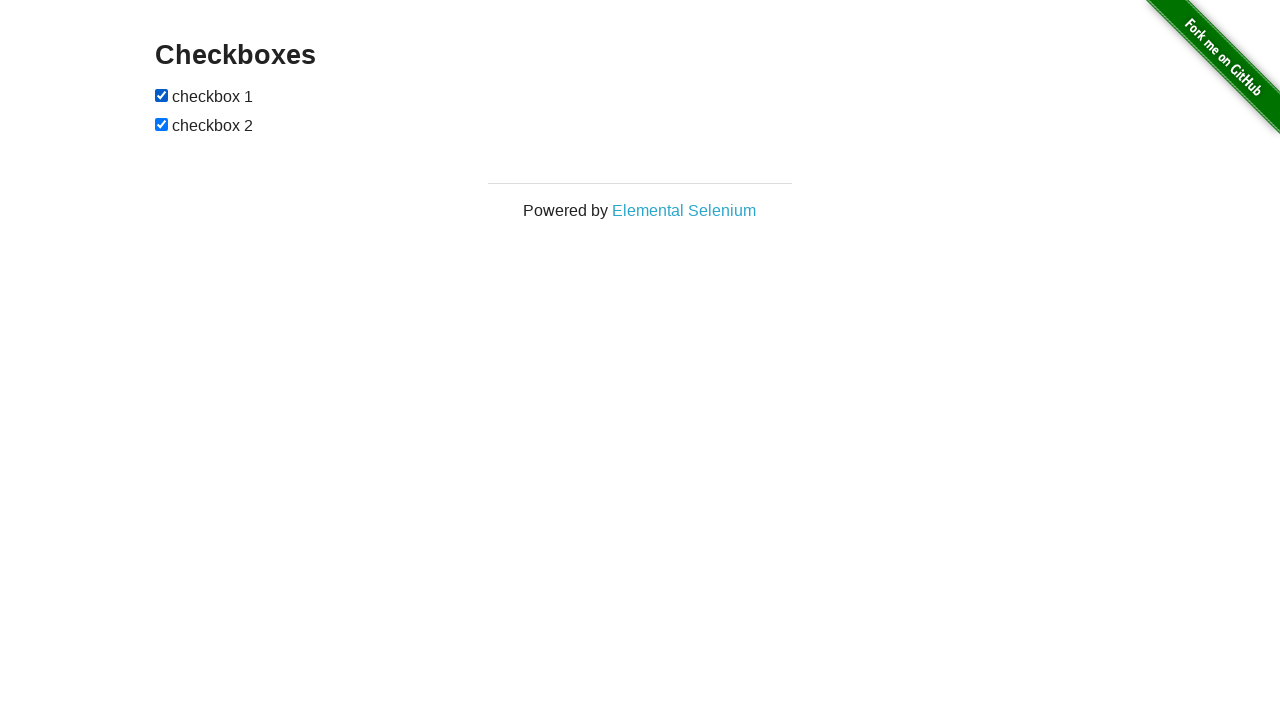